Navigates to GeeksforGeeks homepage and verifies that the Web Development navigation element is present and enabled

Starting URL: https://www.geeksforgeeks.org/

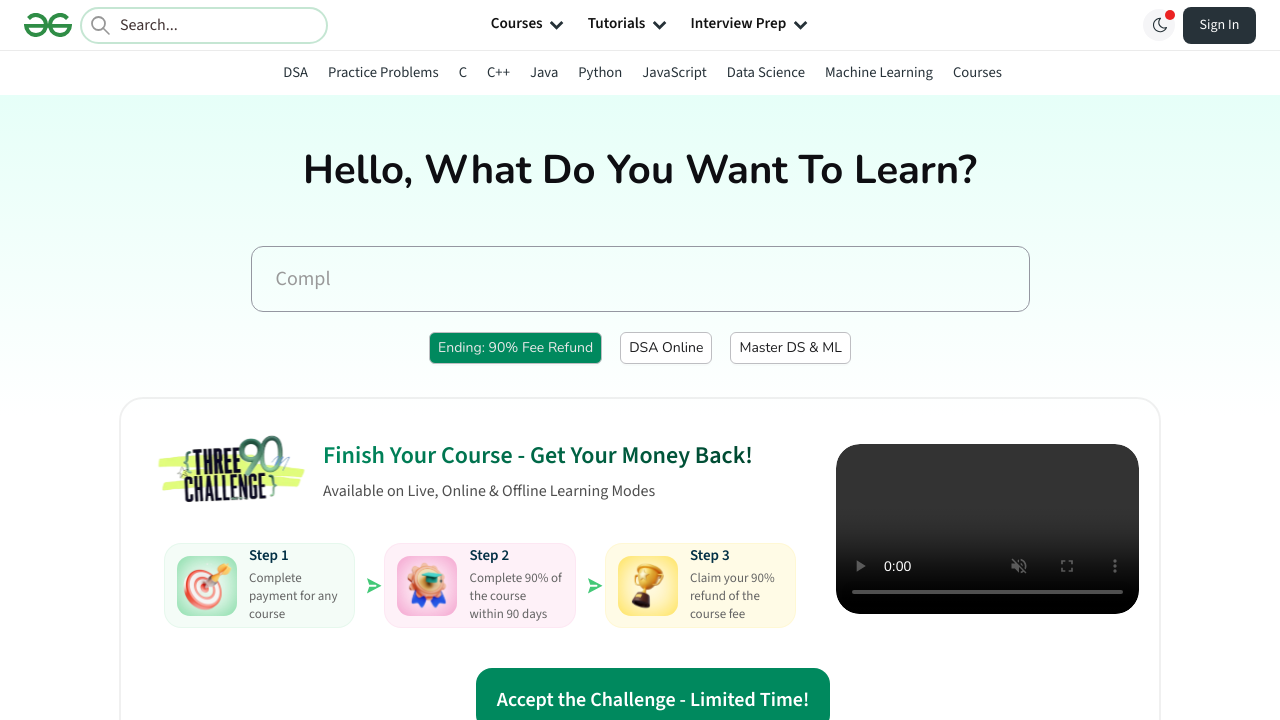

Located Web Development navigation element
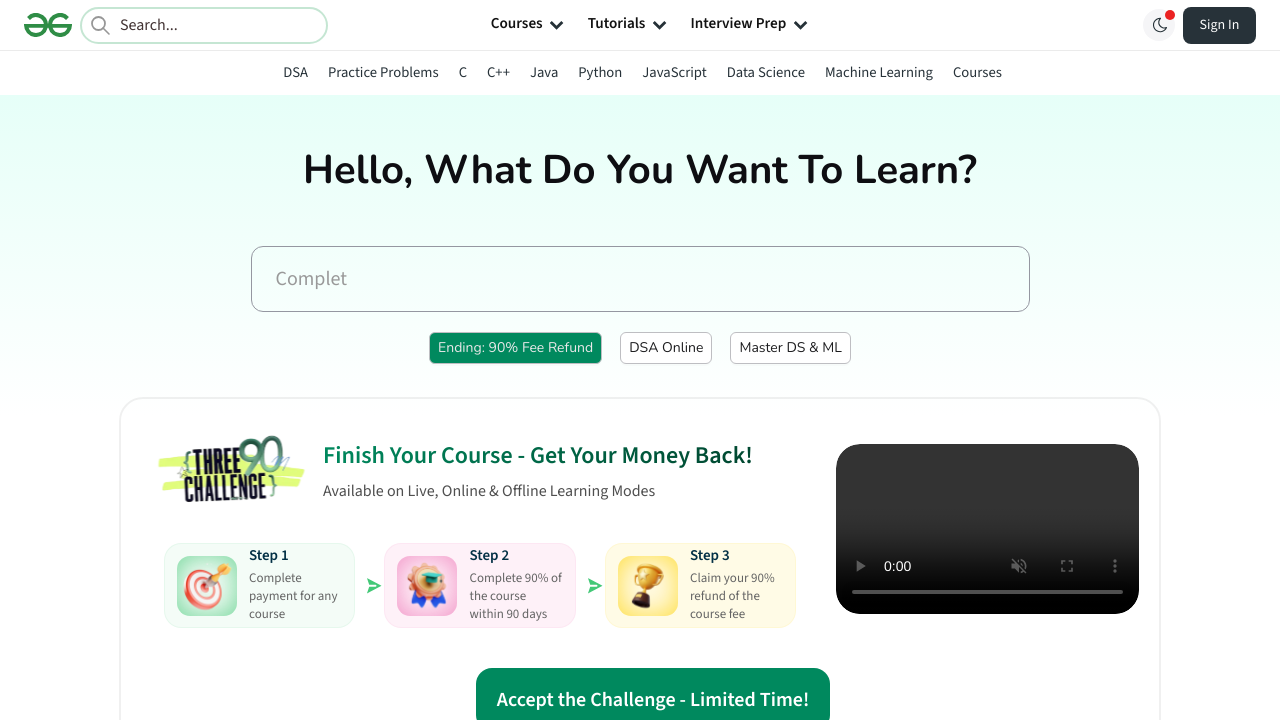

Web Development navigation element became visible
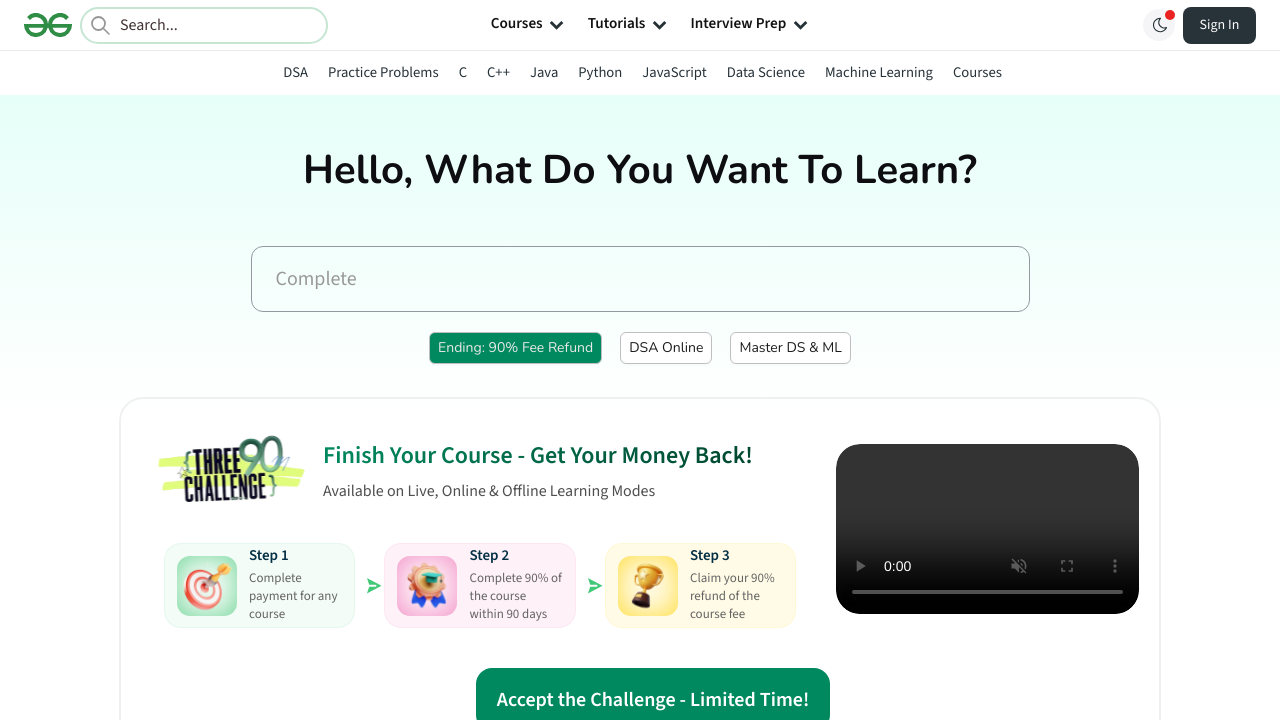

Verified Web Development navigation element is enabled
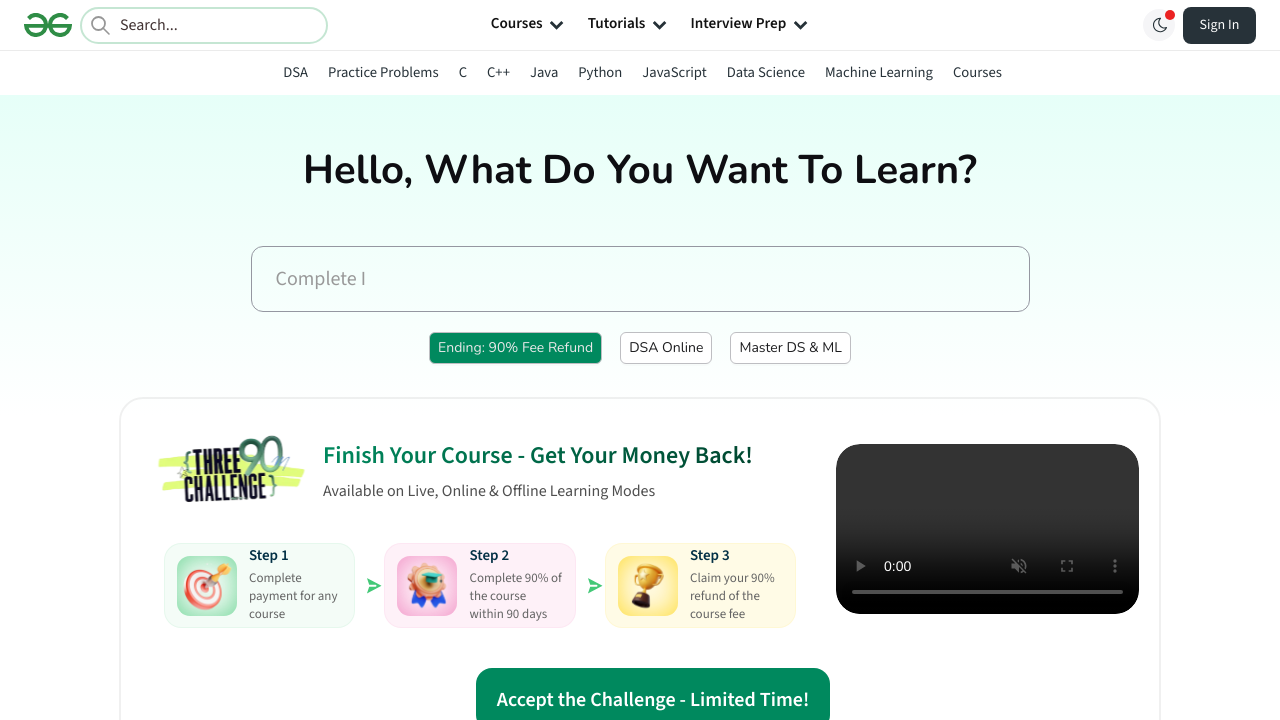

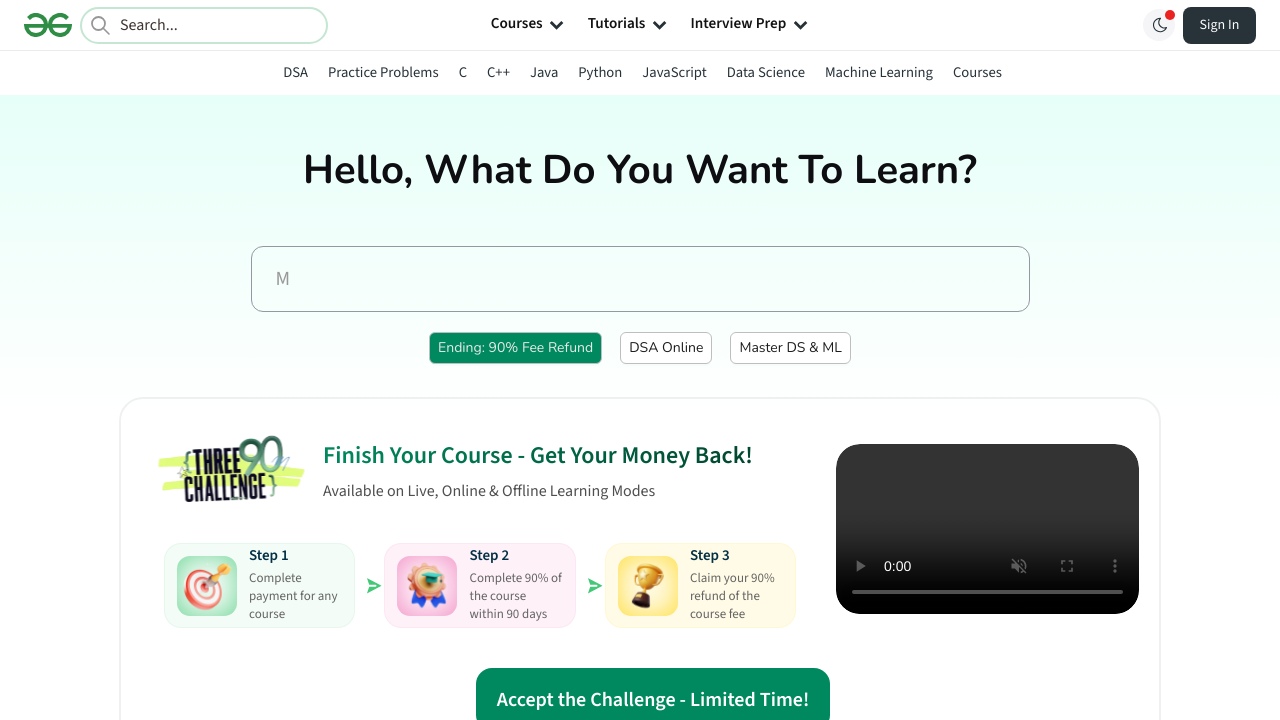